Tests the text box form on demoqa.com by filling in name, email, current address, and permanent address fields, then verifying the submitted data appears in the output section.

Starting URL: https://demoqa.com/text-box

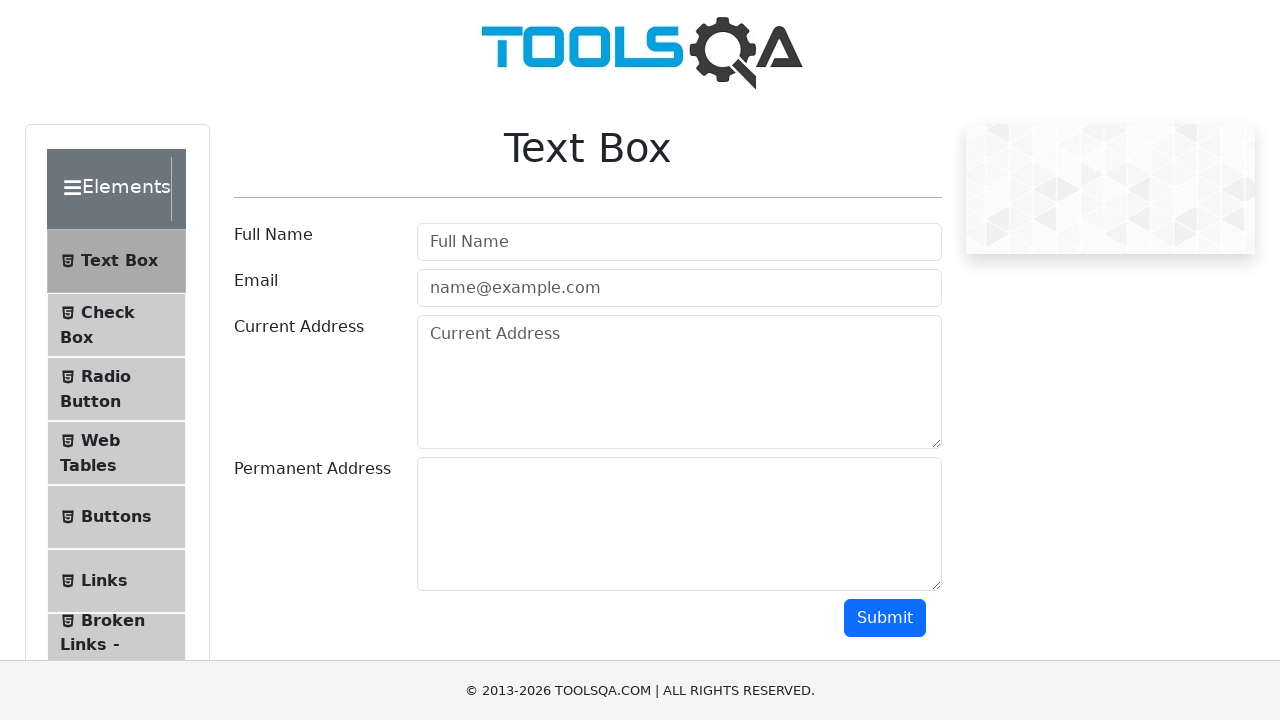

Removed fixed banner element
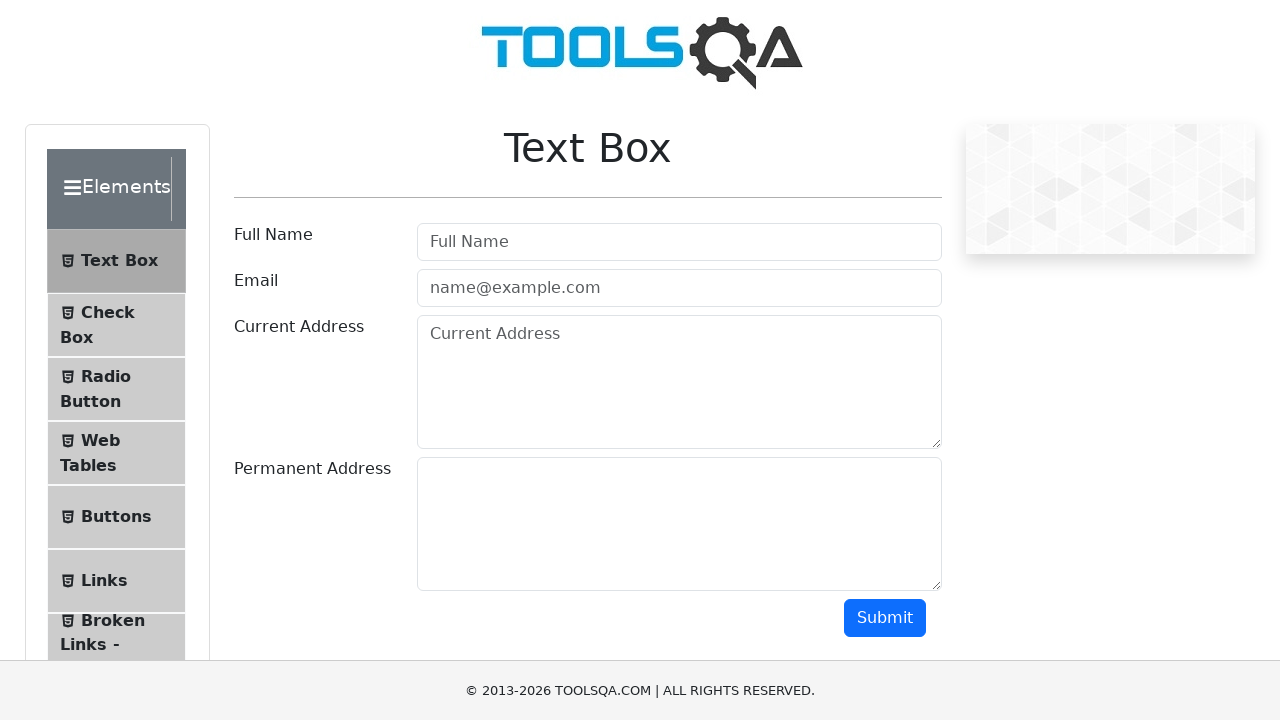

Removed footer element
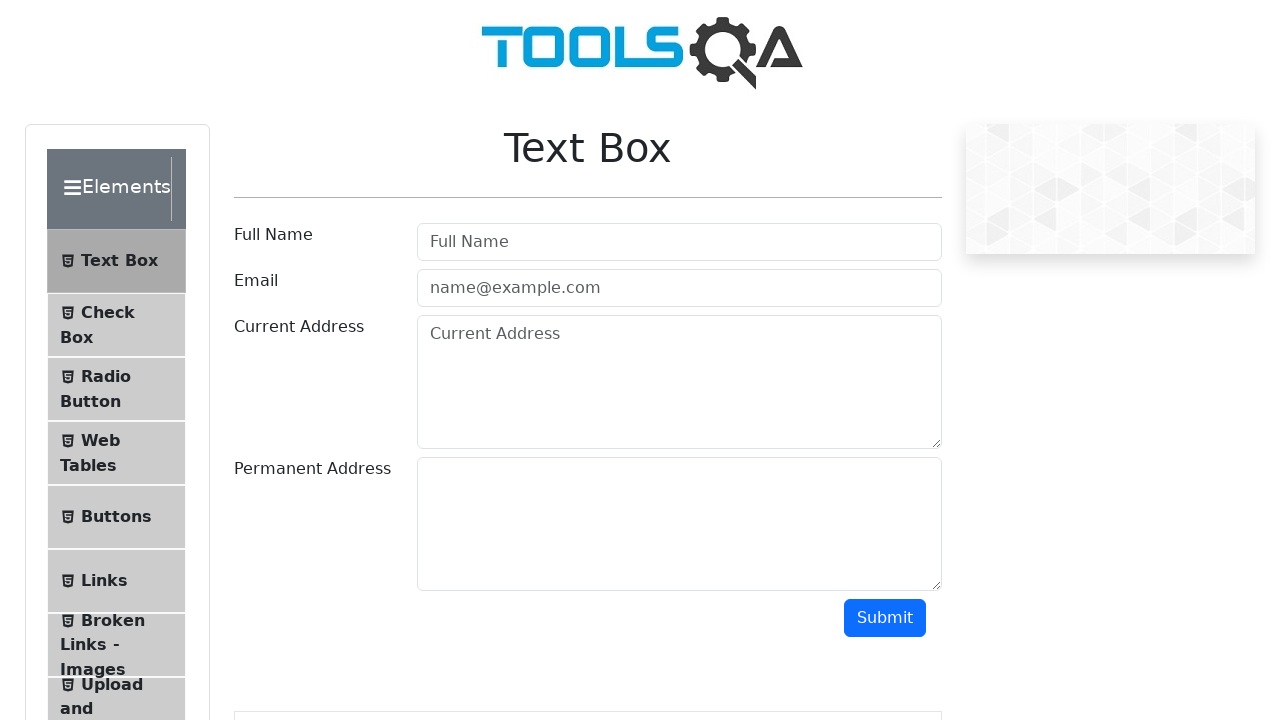

Filled user name field with 'Ostap Suleyman Berta Maria Bender Bey' on #userName
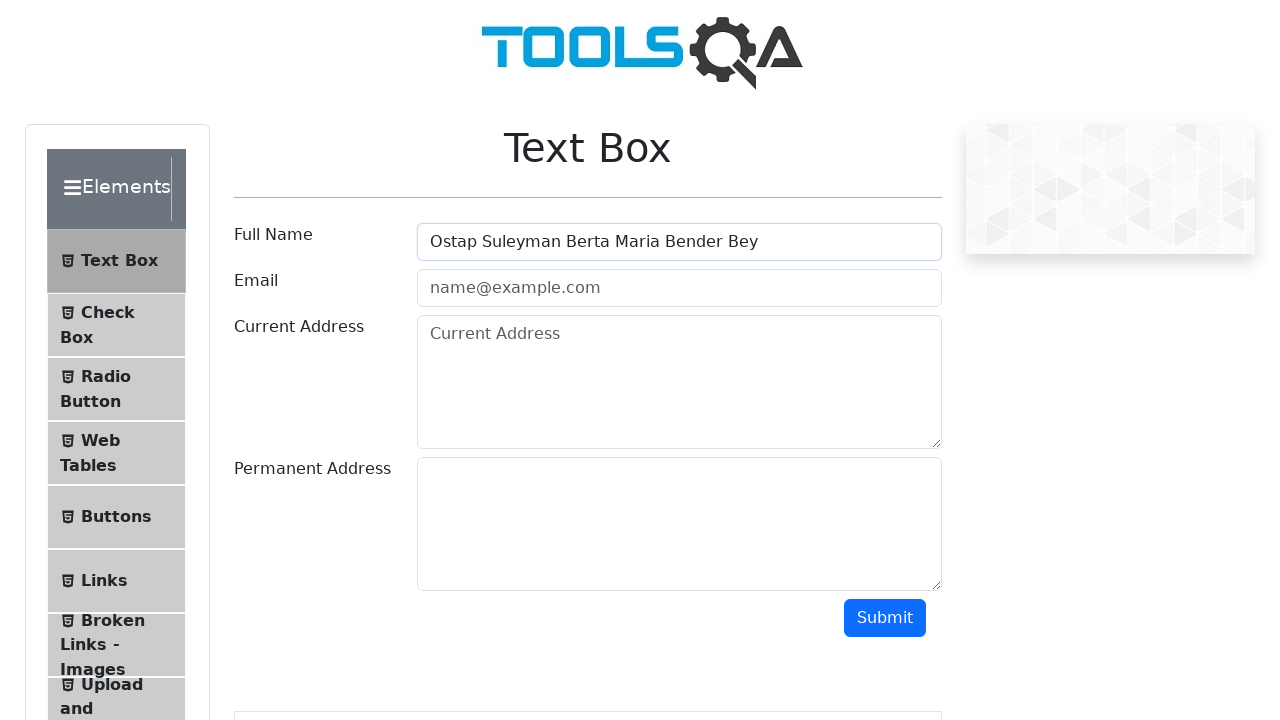

Filled email field with 'Osya@test.com' on #userEmail
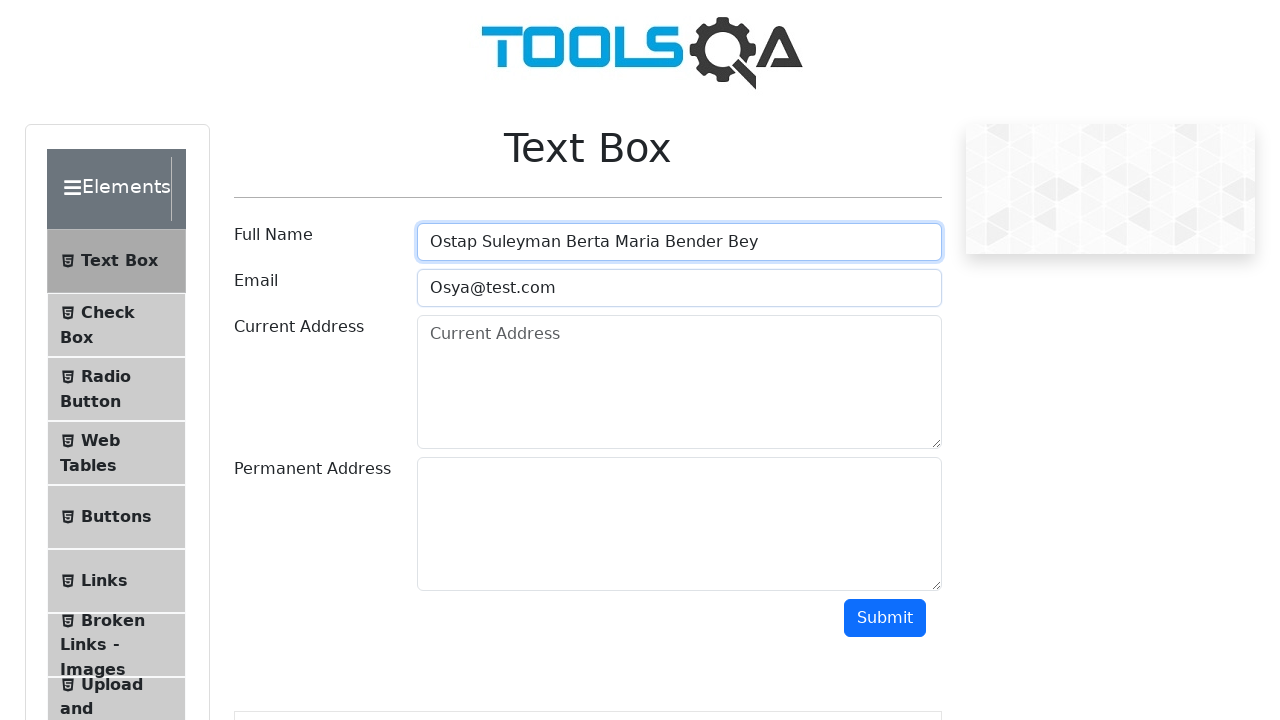

Filled current address field with 'Moskva, Voznesenskij pereulok, 7' on #currentAddress
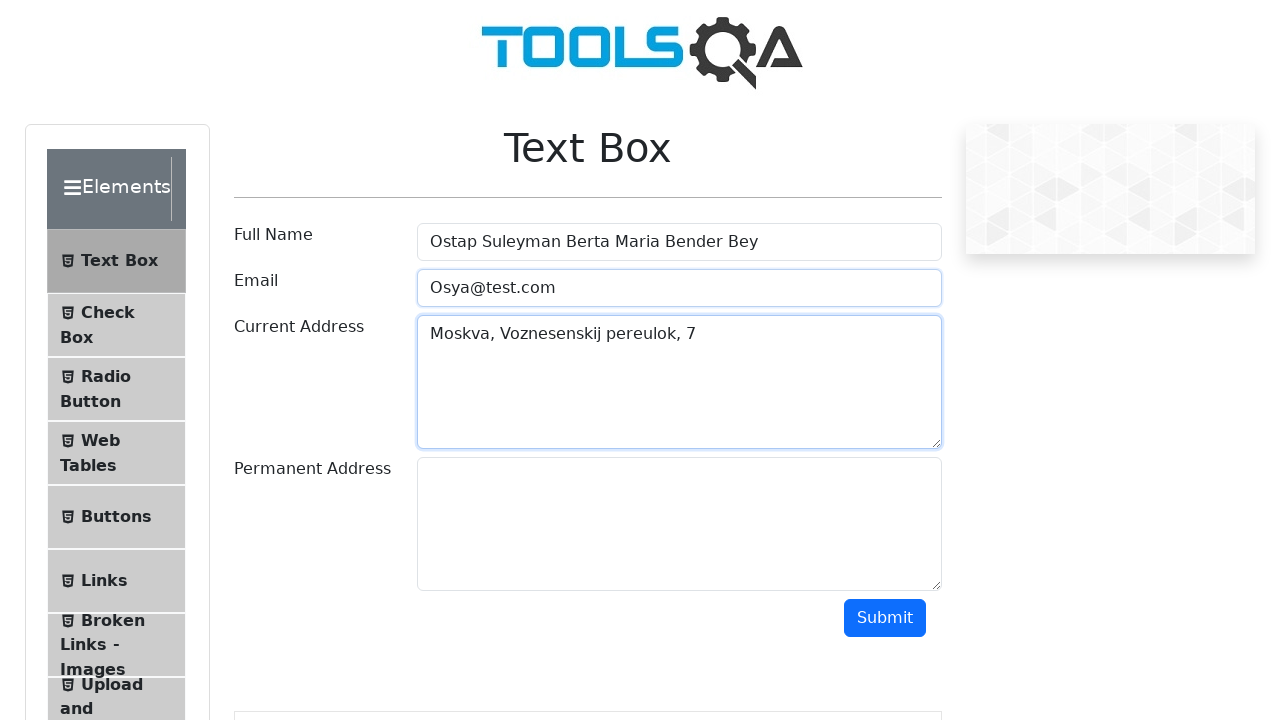

Filled permanent address field with 'Better world 13' on #permanentAddress
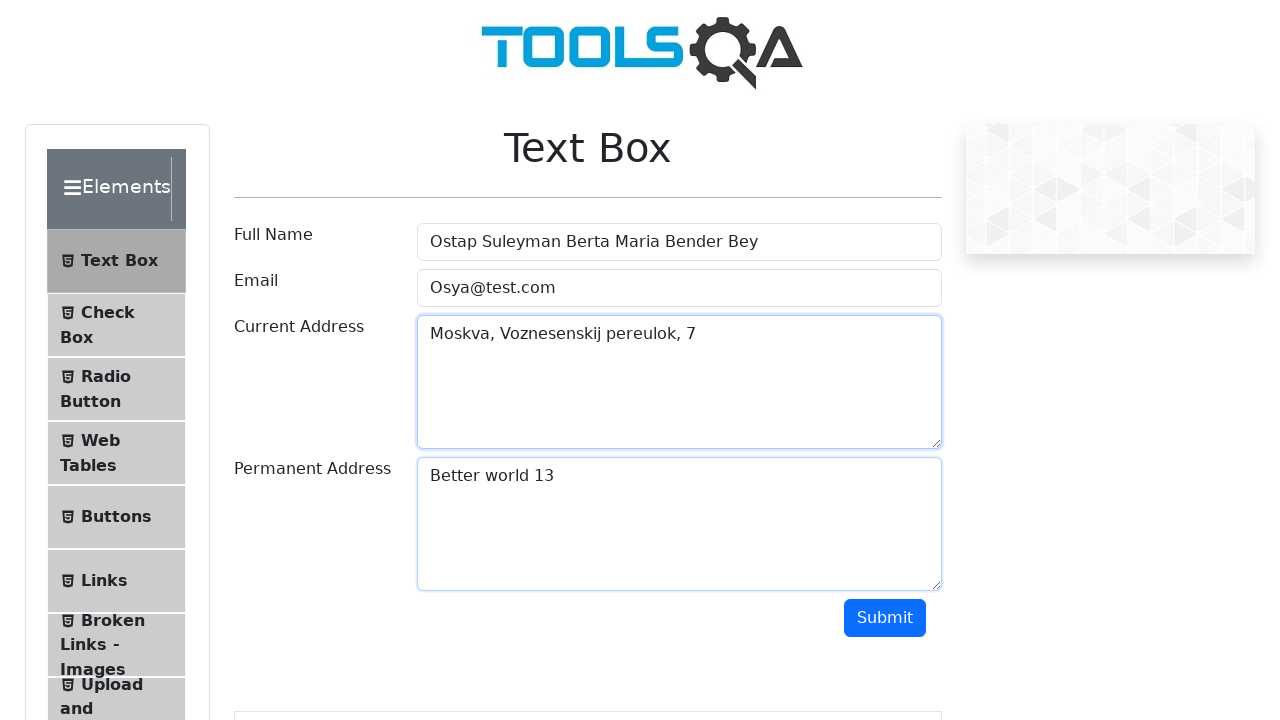

Clicked submit button to submit form at (885, 618) on #submit
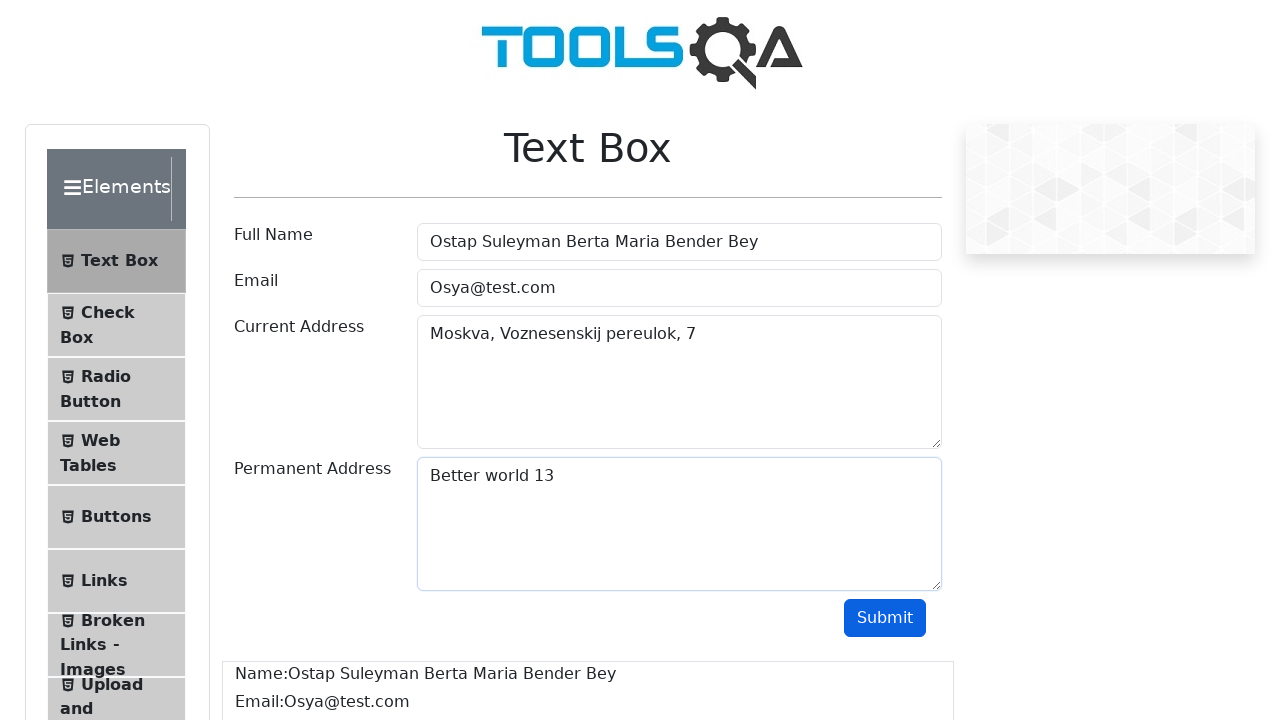

Output name field loaded and is visible
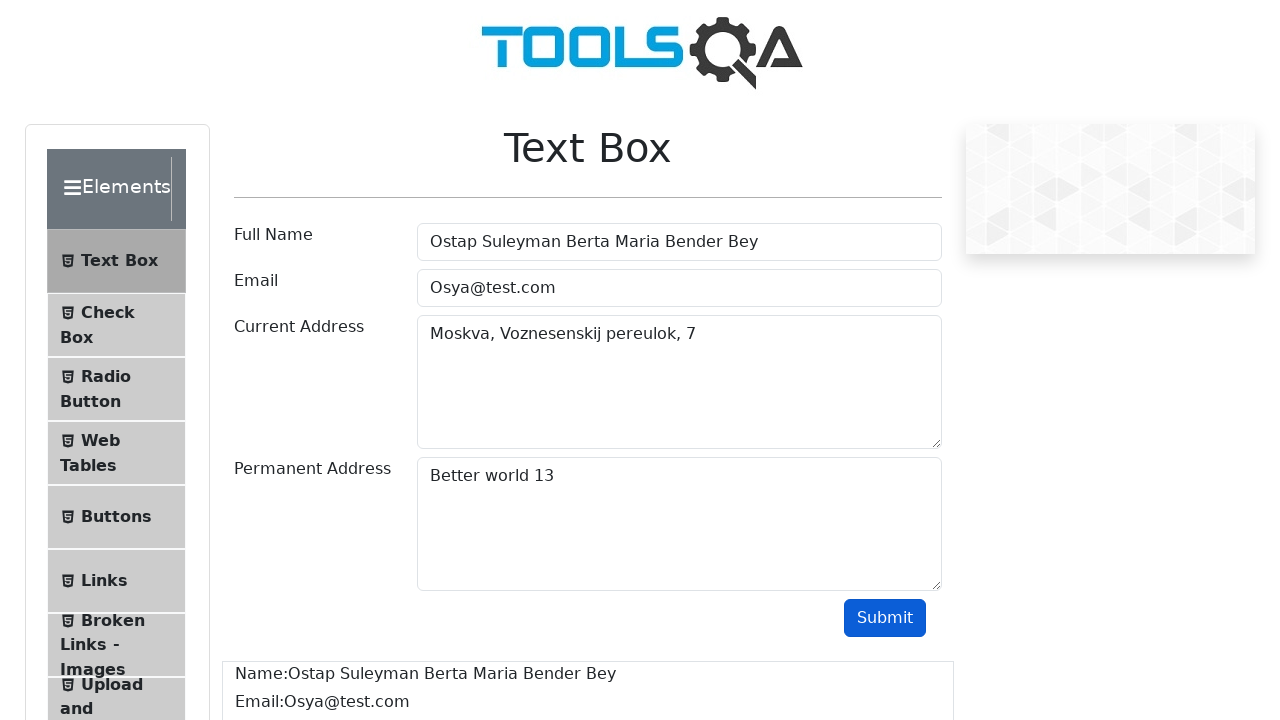

Verified submitted name appears in output section
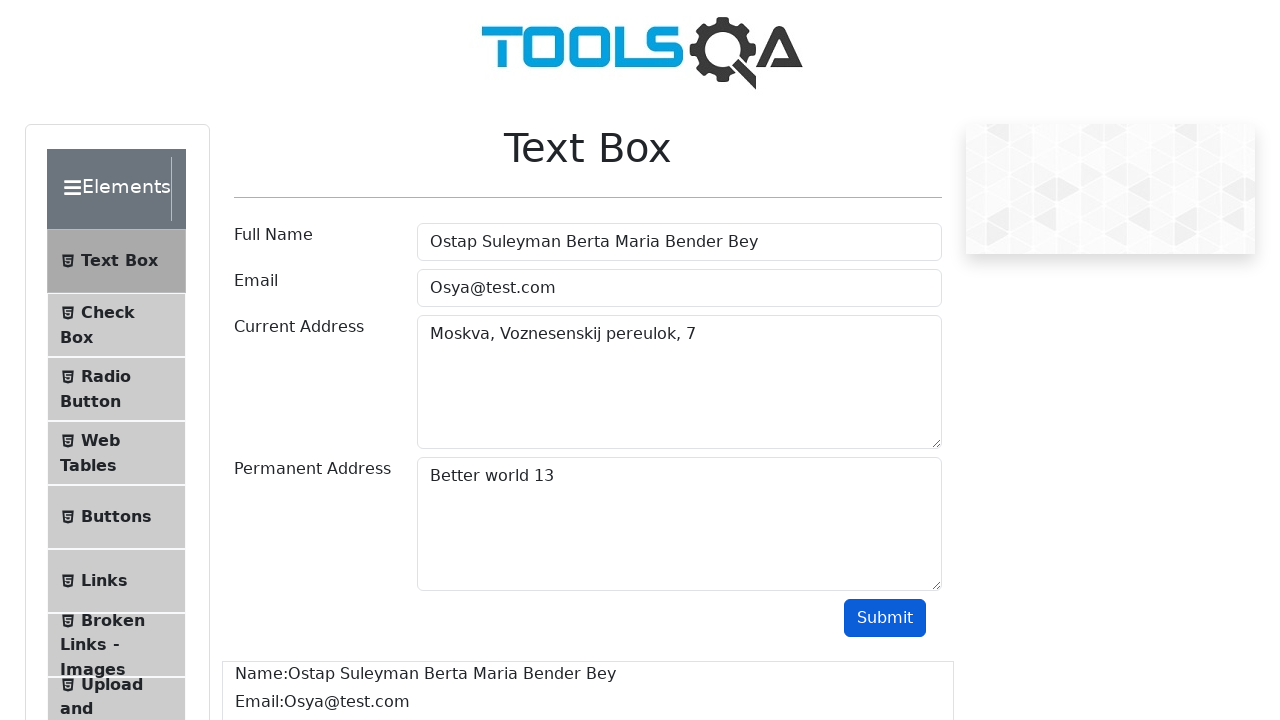

Verified submitted email appears in output section
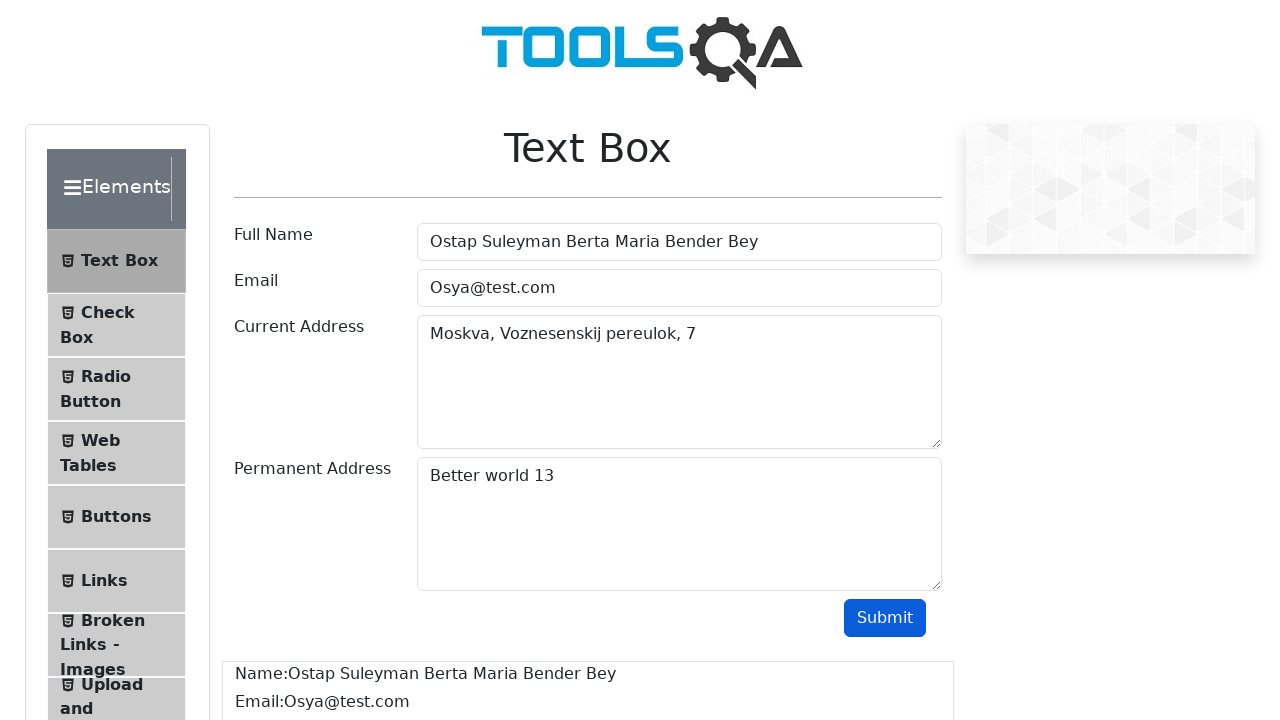

Verified submitted current address appears in output section
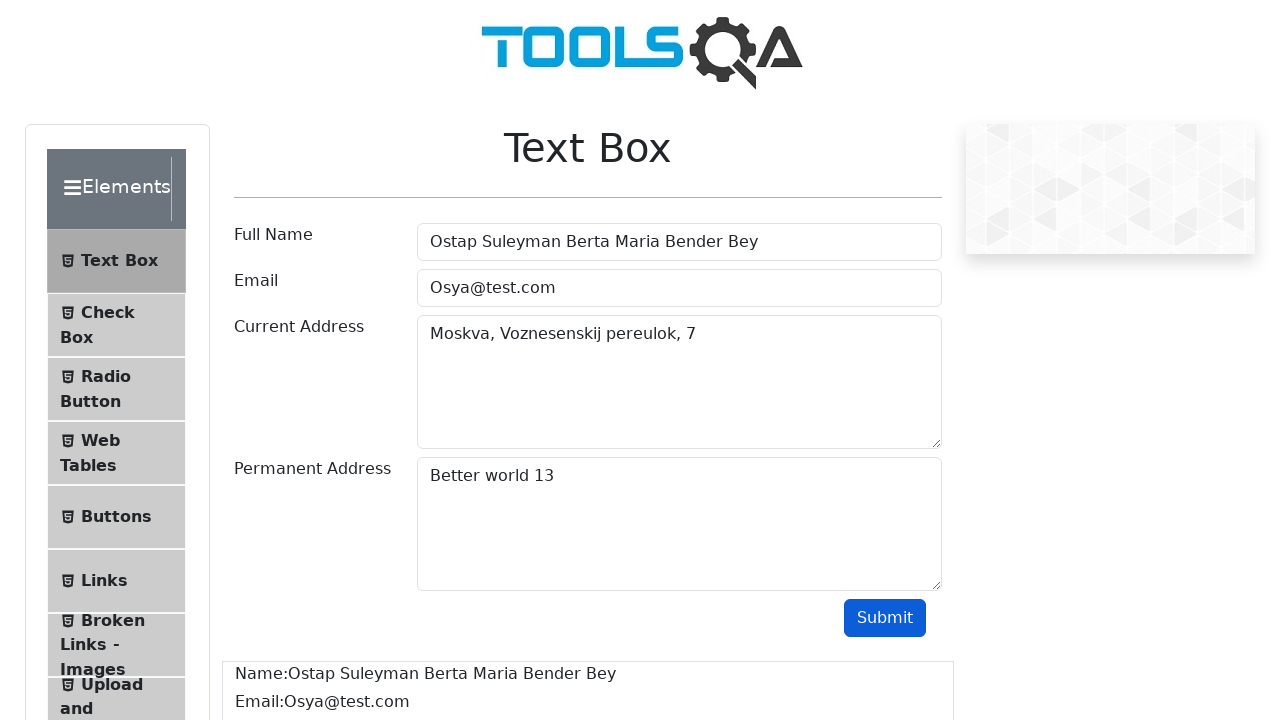

Verified submitted permanent address appears in output section
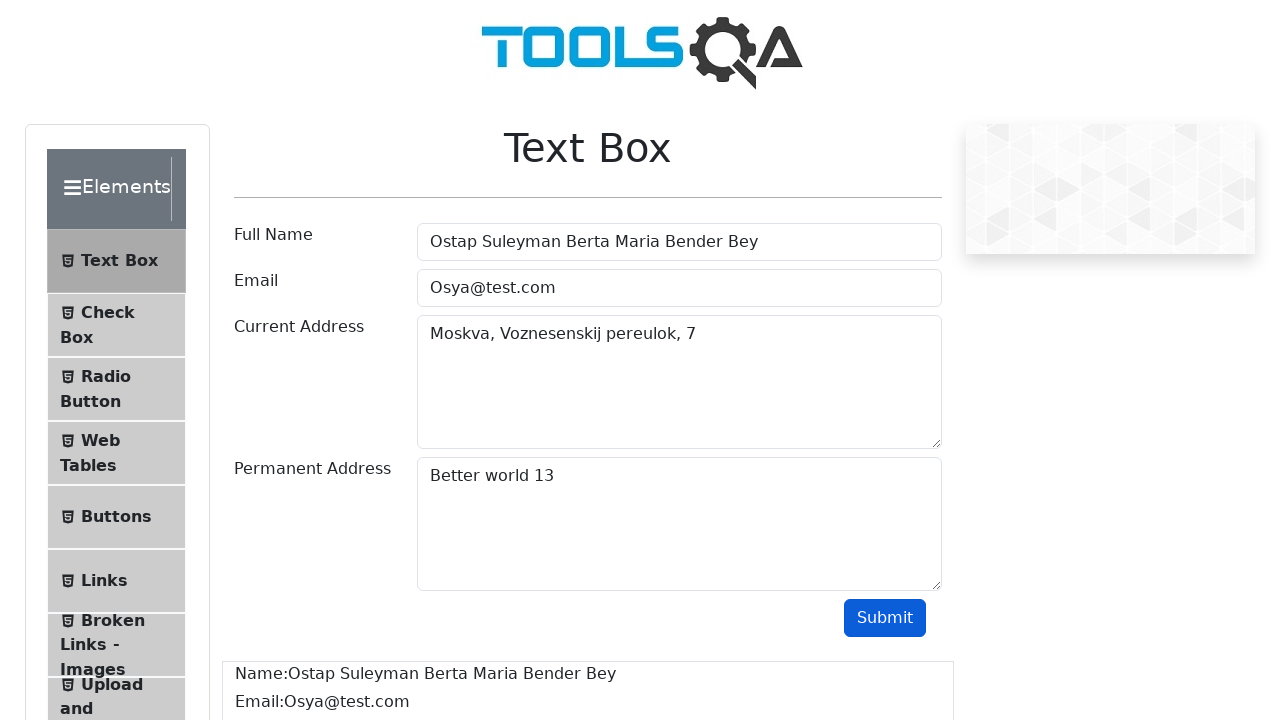

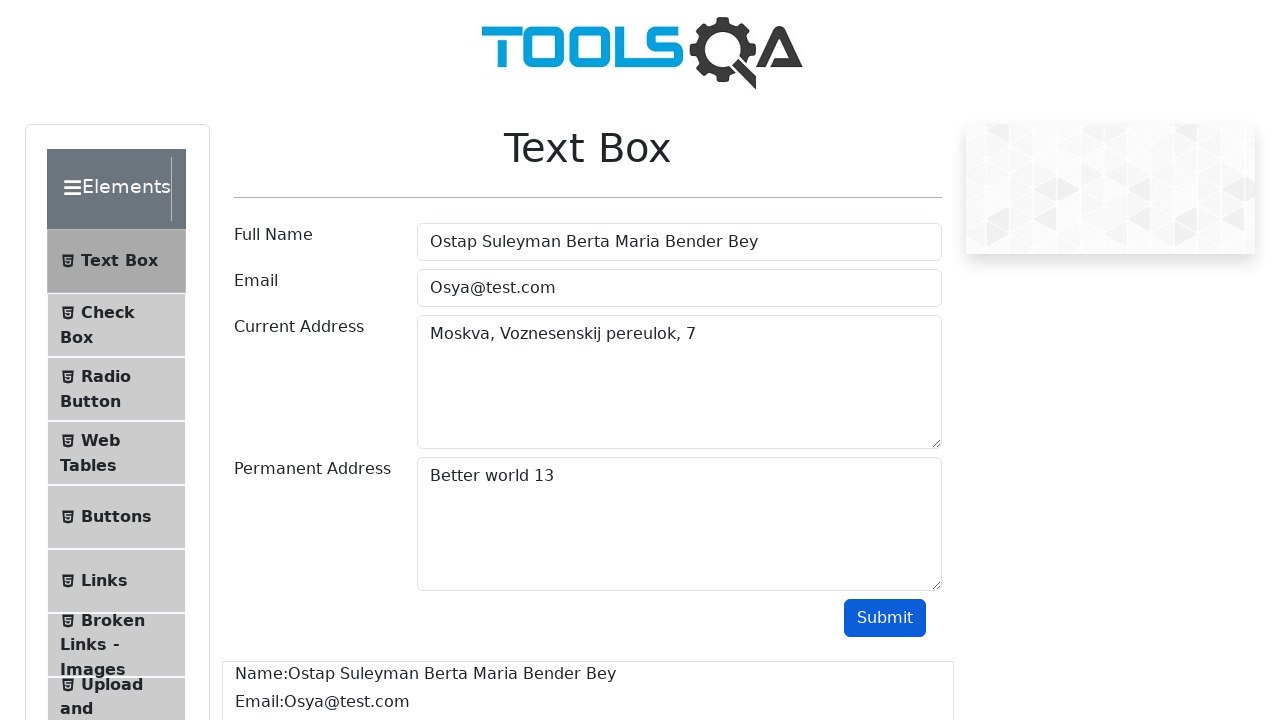